Tests table sorting functionality by clicking the Email column header and verifying the values are sorted in ascending order

Starting URL: http://the-internet.herokuapp.com/tables

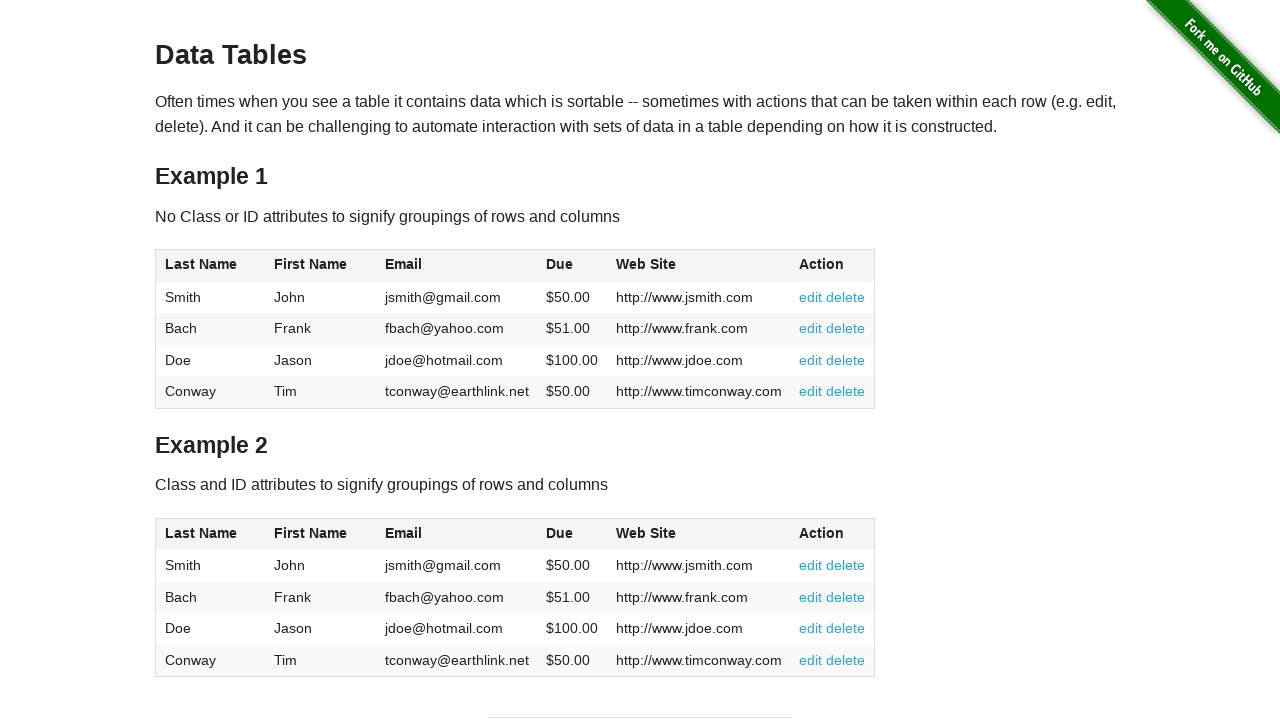

Clicked Email column header to sort at (457, 266) on #table1 thead tr th:nth-of-type(3)
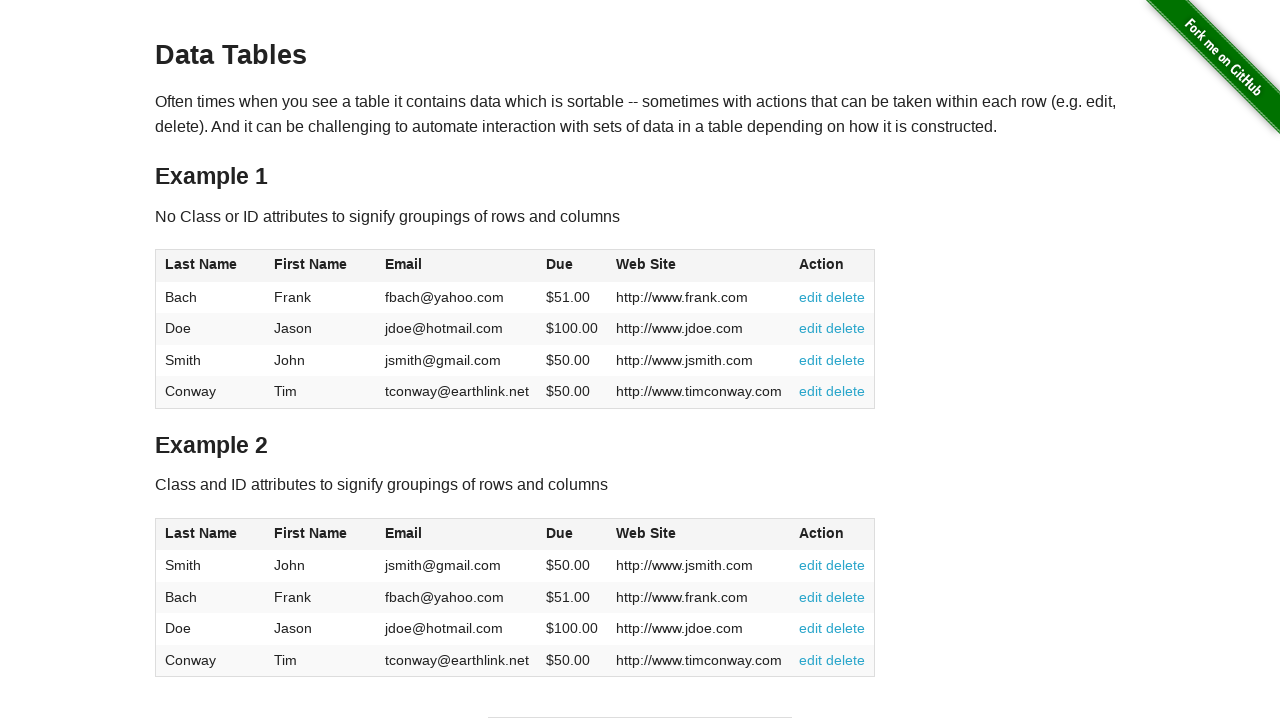

Verified table is sorted and email column is visible
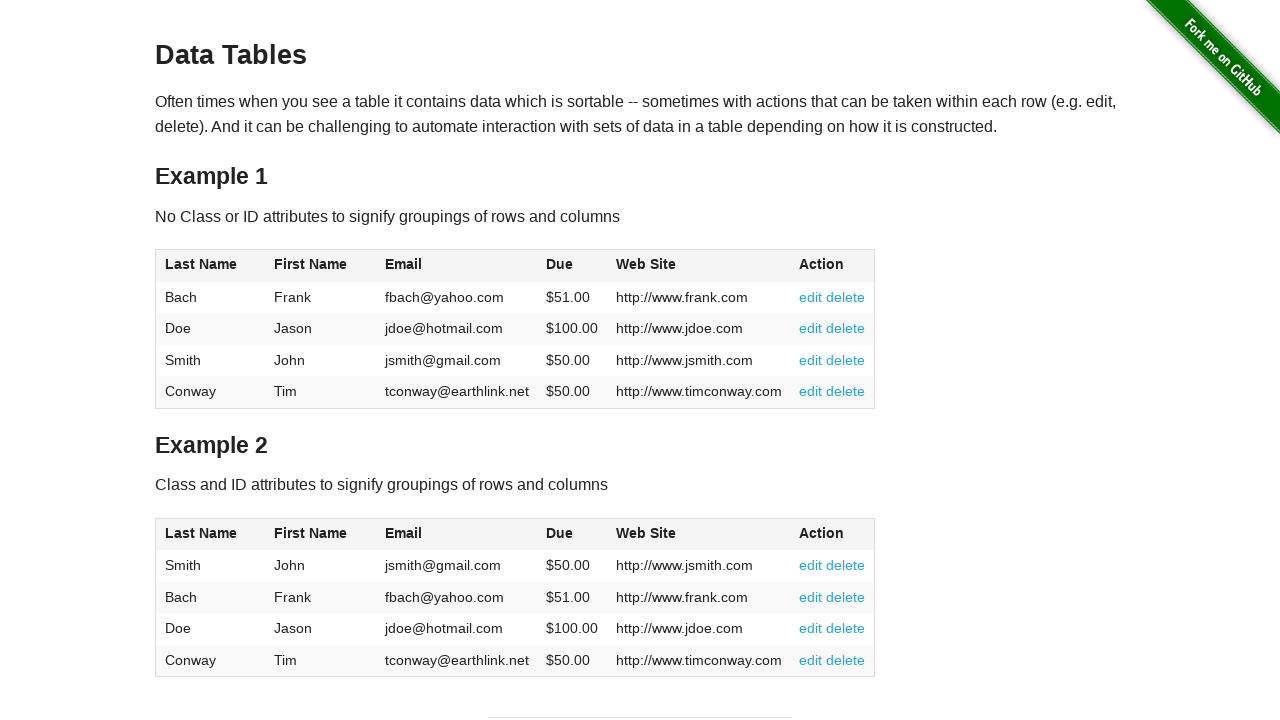

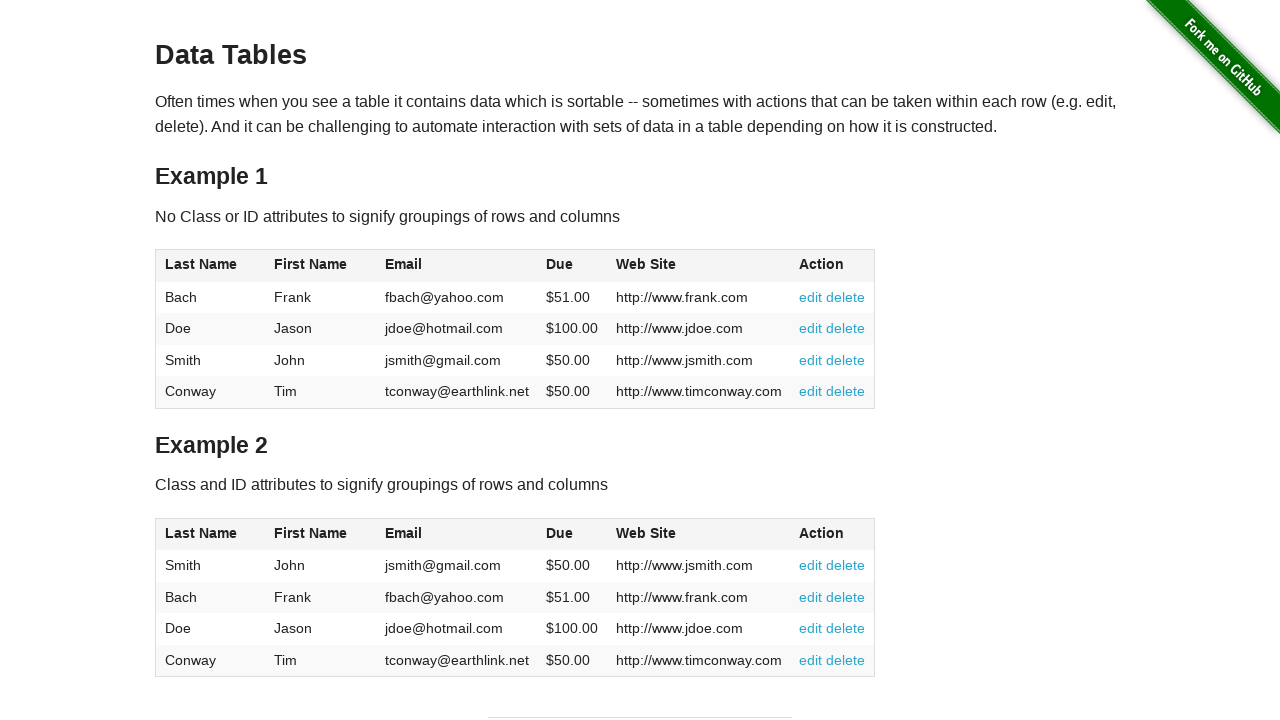